Navigates to the marketplace page and waits for the page to fully load for visual verification

Starting URL: https://buildappswith.vercel.app/marketplace

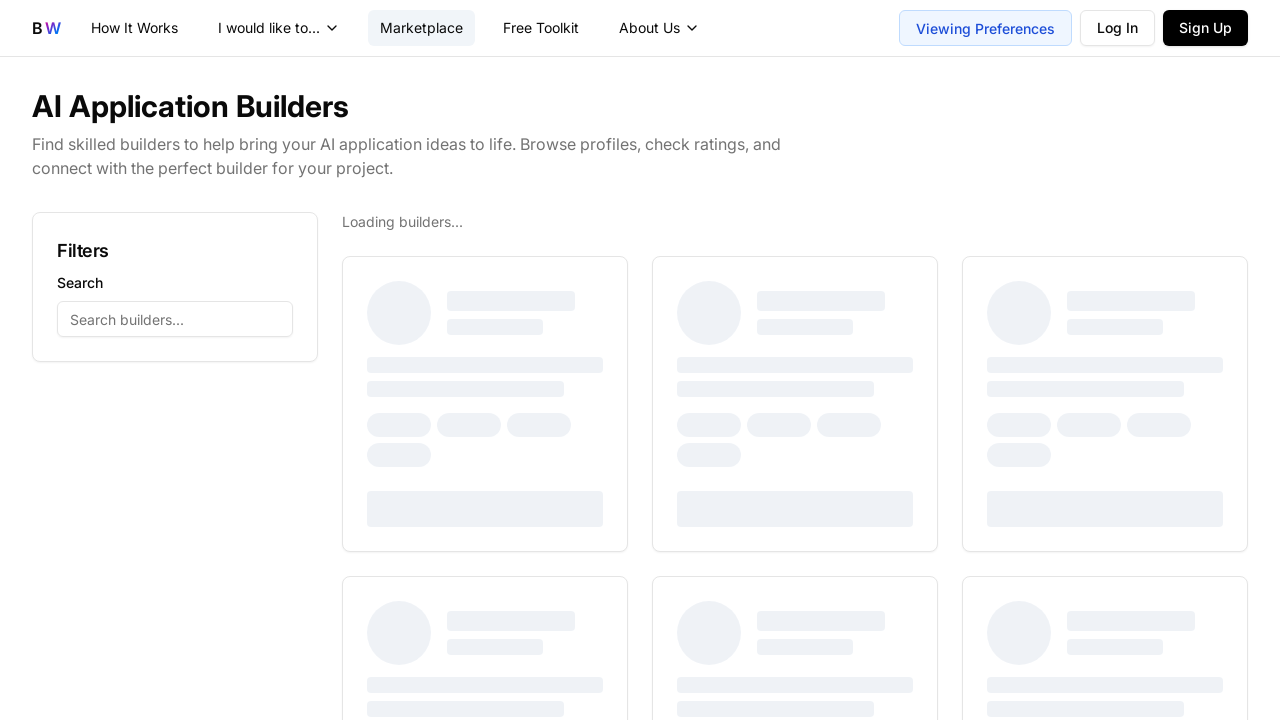

Waited for marketplace page to fully load (networkidle state)
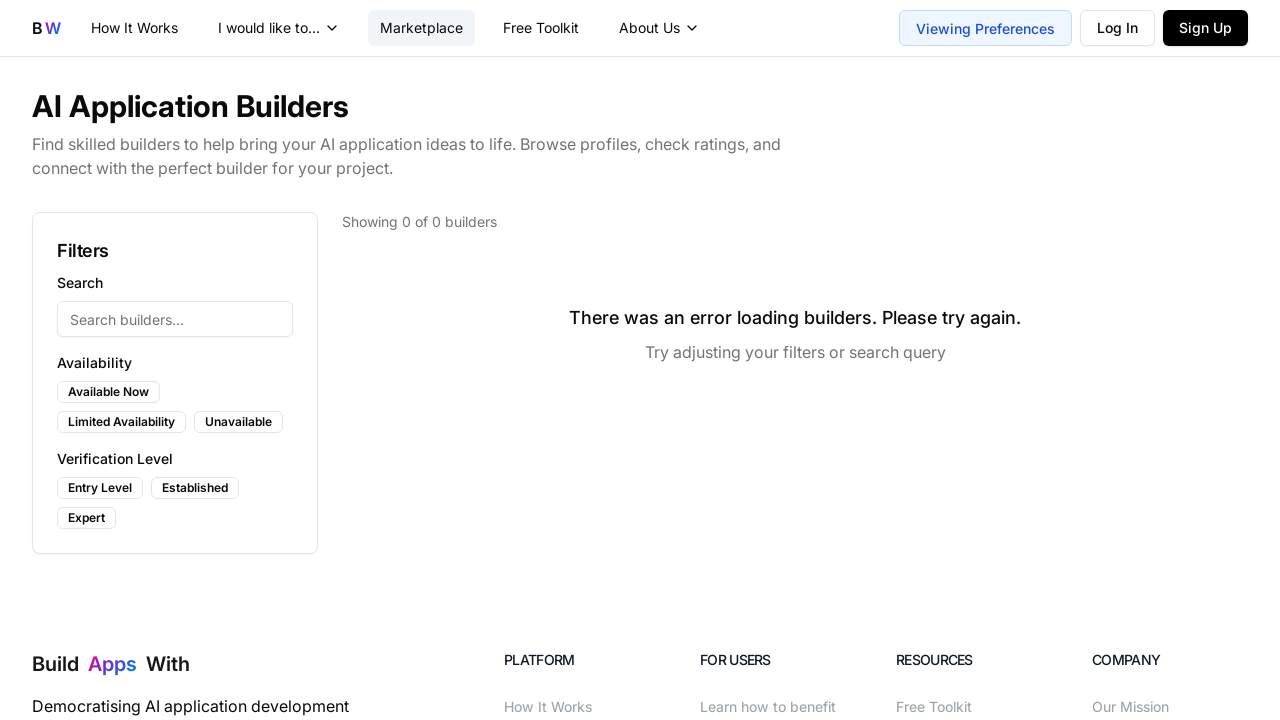

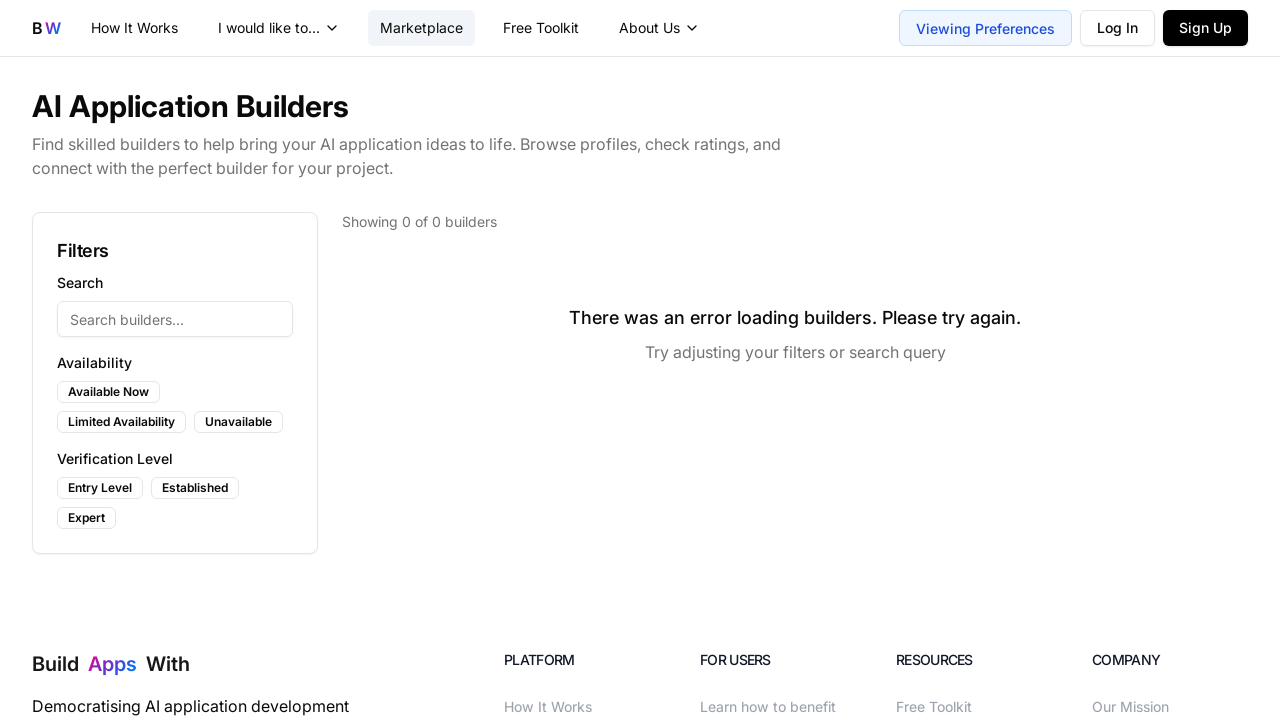